Tests dropdown selection functionality by selecting an option from a category dropdown

Starting URL: https://eroomrent.in/index.php

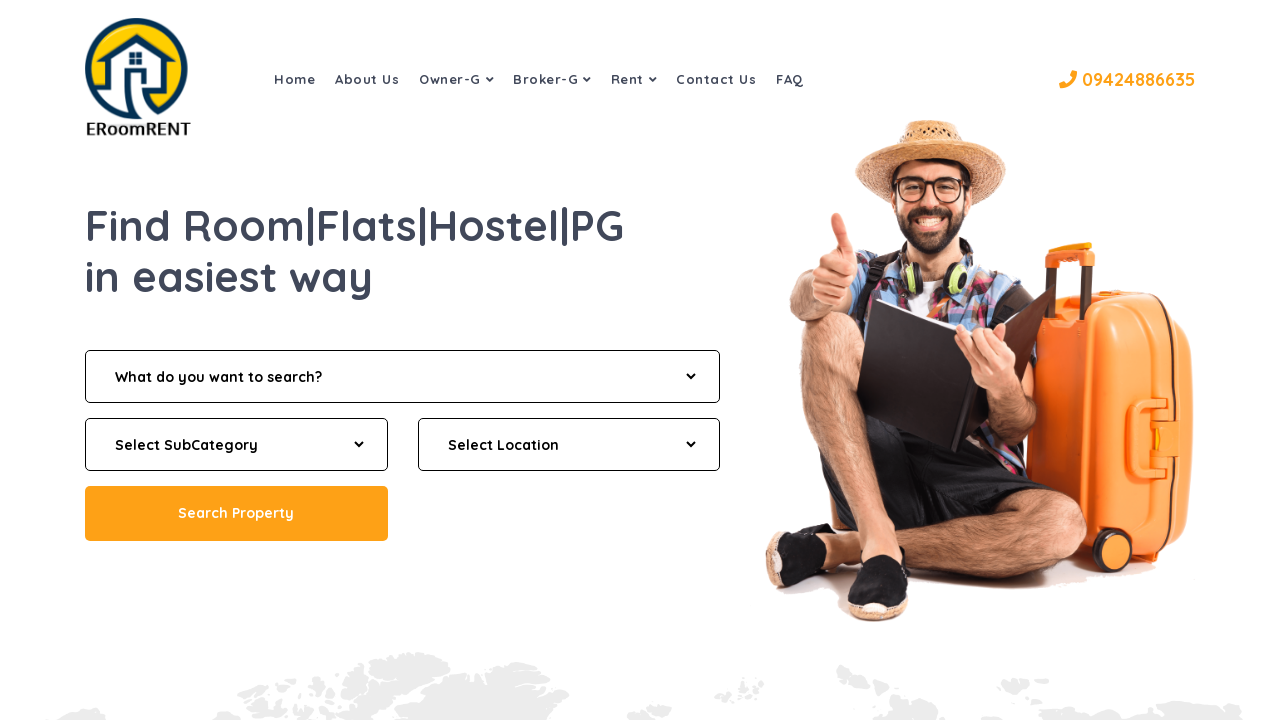

Selected option at index 2 from category dropdown on select[name='ddlcat']
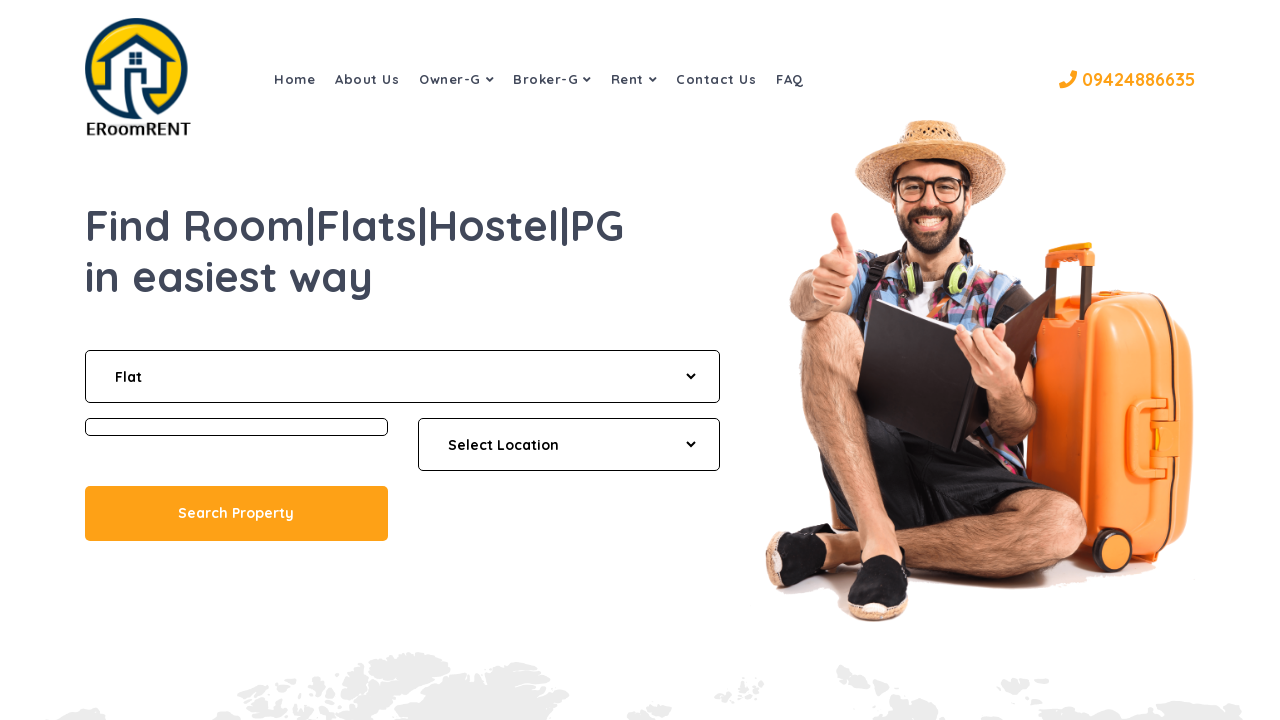

Subcategory dropdown is now enabled
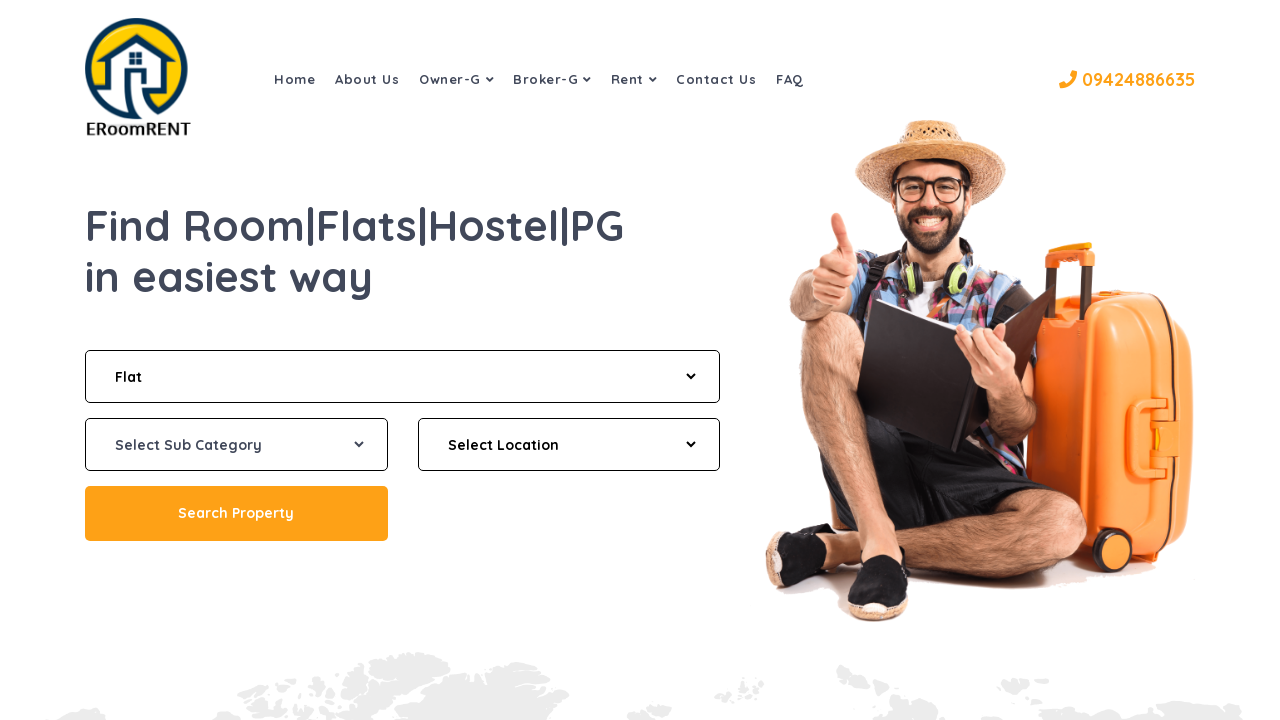

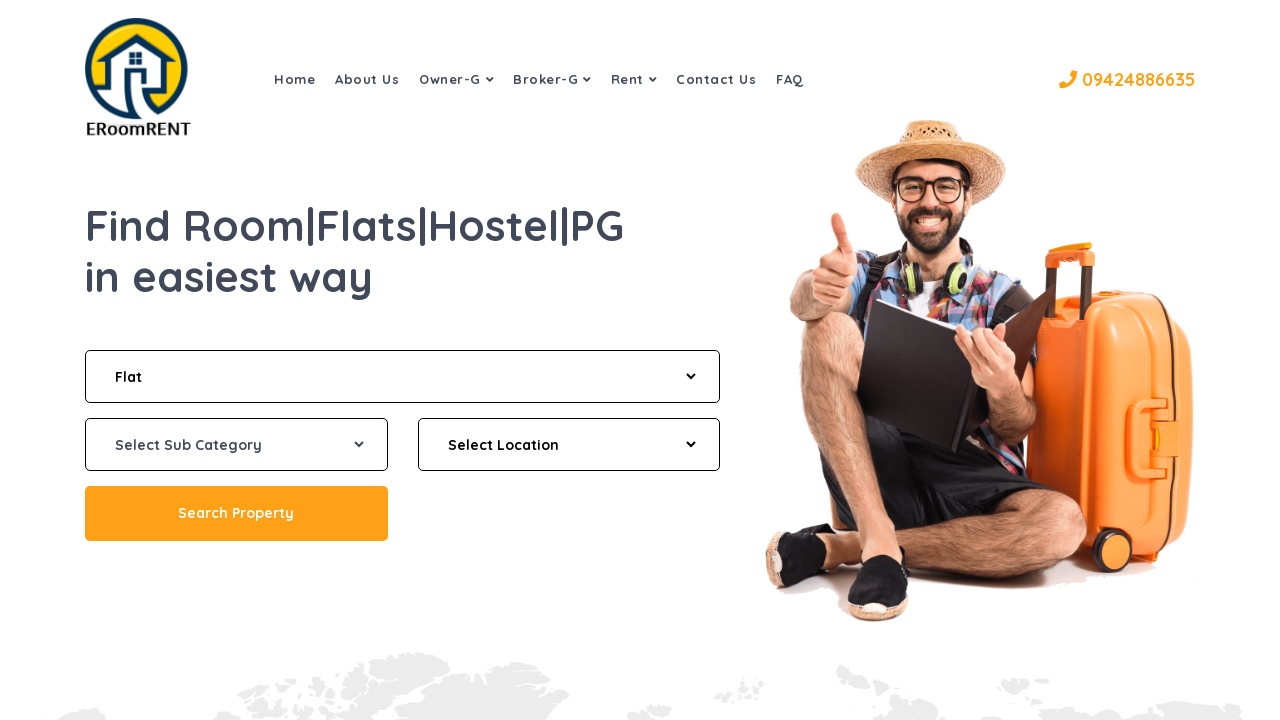